Tests handling sweet alert modal by clicking multiple Show buttons and closing the sweet alert dialog using the close button

Starting URL: https://leafground.com/alert.xhtml

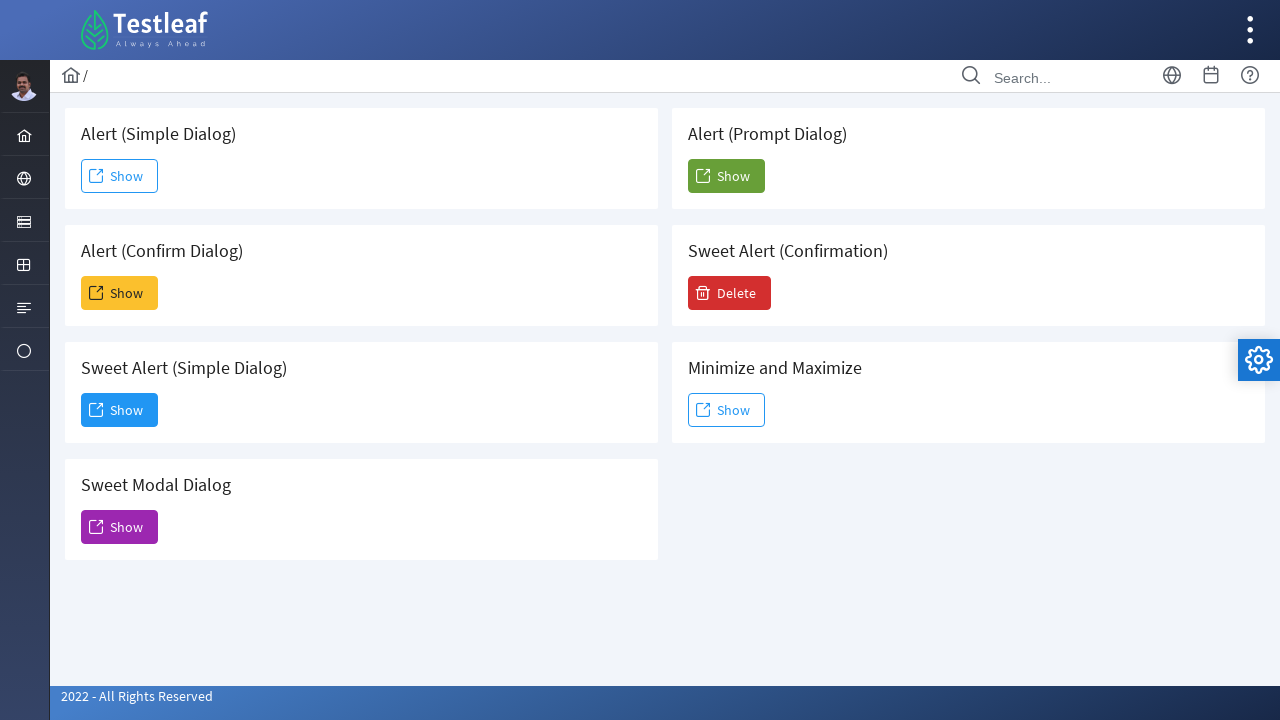

Clicked first Show button at (120, 176) on xpath=//span[text()='Show'] >> nth=0
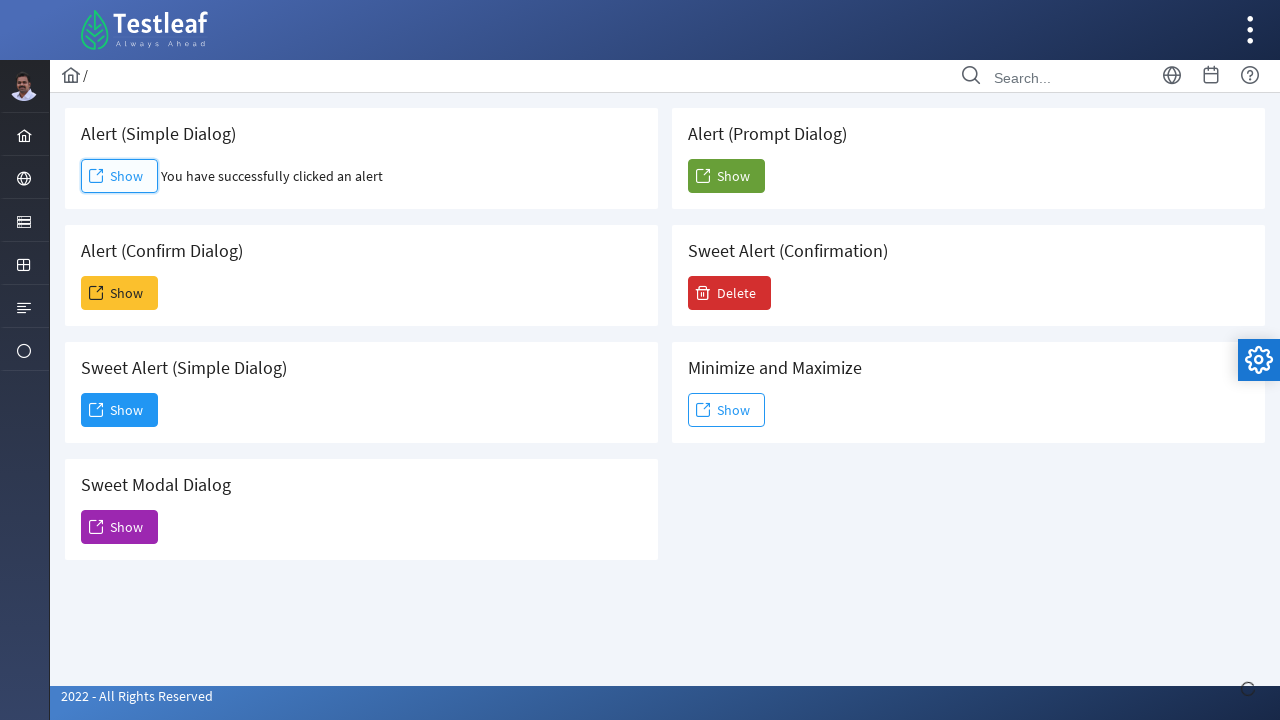

Clicked second Show button at (120, 293) on xpath=//span[text()='Show'] >> nth=1
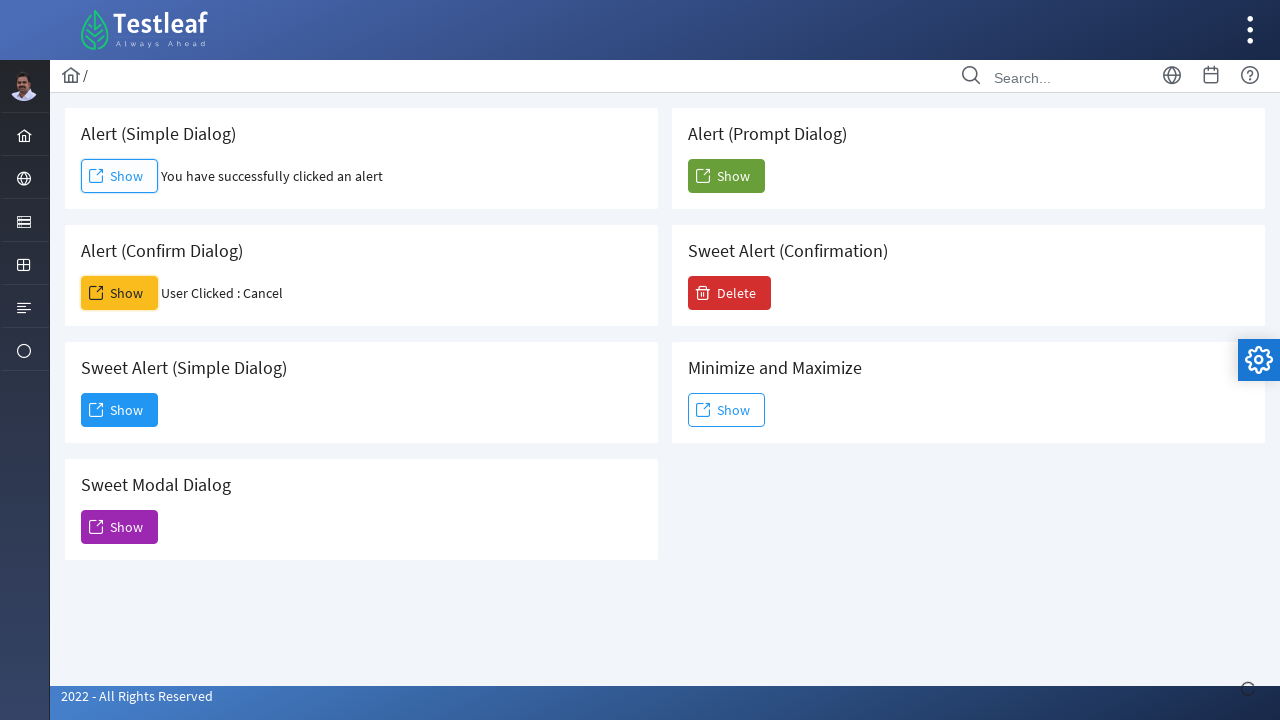

Clicked third Show button to trigger sweet alert at (120, 410) on xpath=//span[text()='Show'] >> nth=2
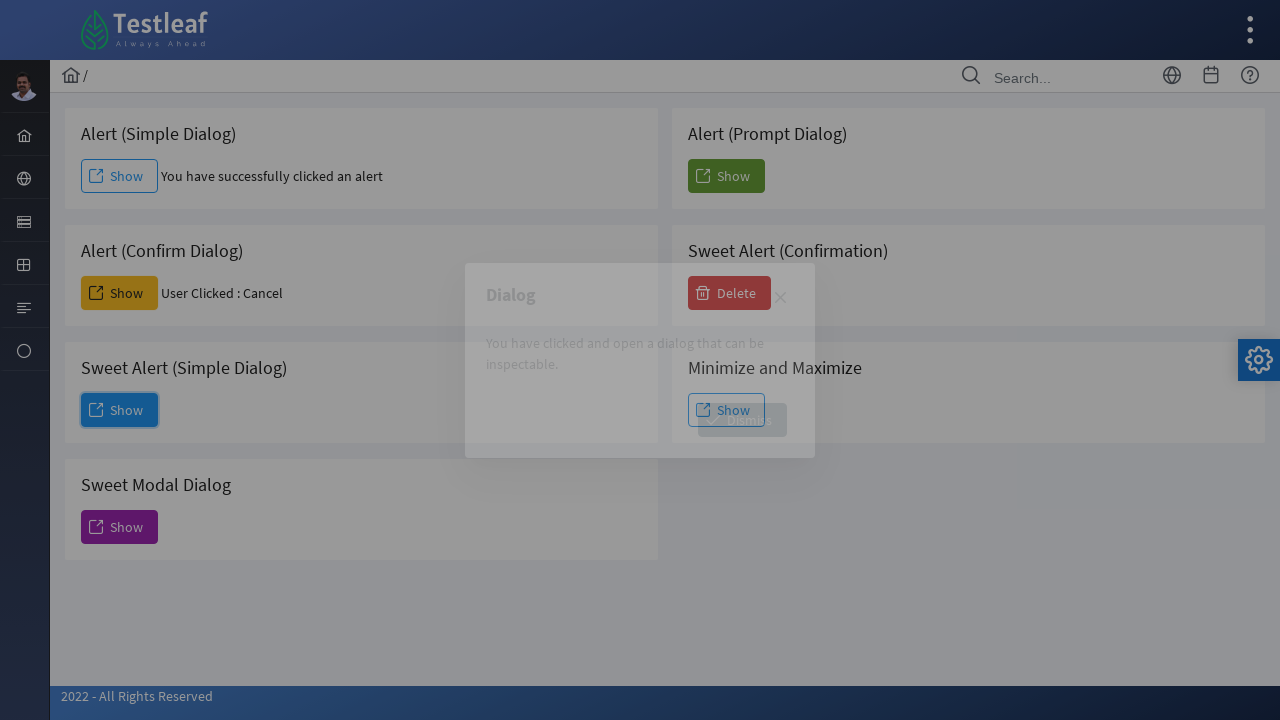

Closed sweet alert dialog using close button at (780, 298) on (//span[text()='Dialog']/following::a[@aria-label='Close'])[1]
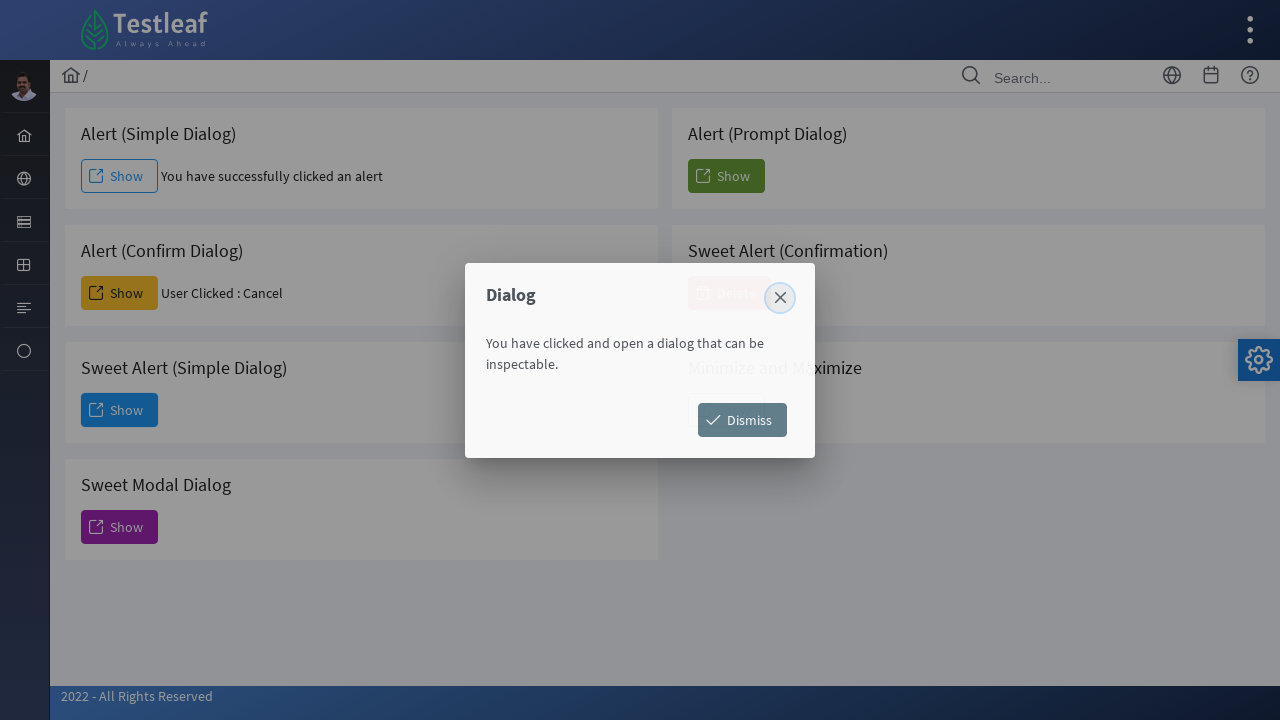

Clicked Show button for prompt dialog section at (726, 176) on (//h5[text()=' Alert (Prompt Dialog)']/following::span[text()='Show'])[1]
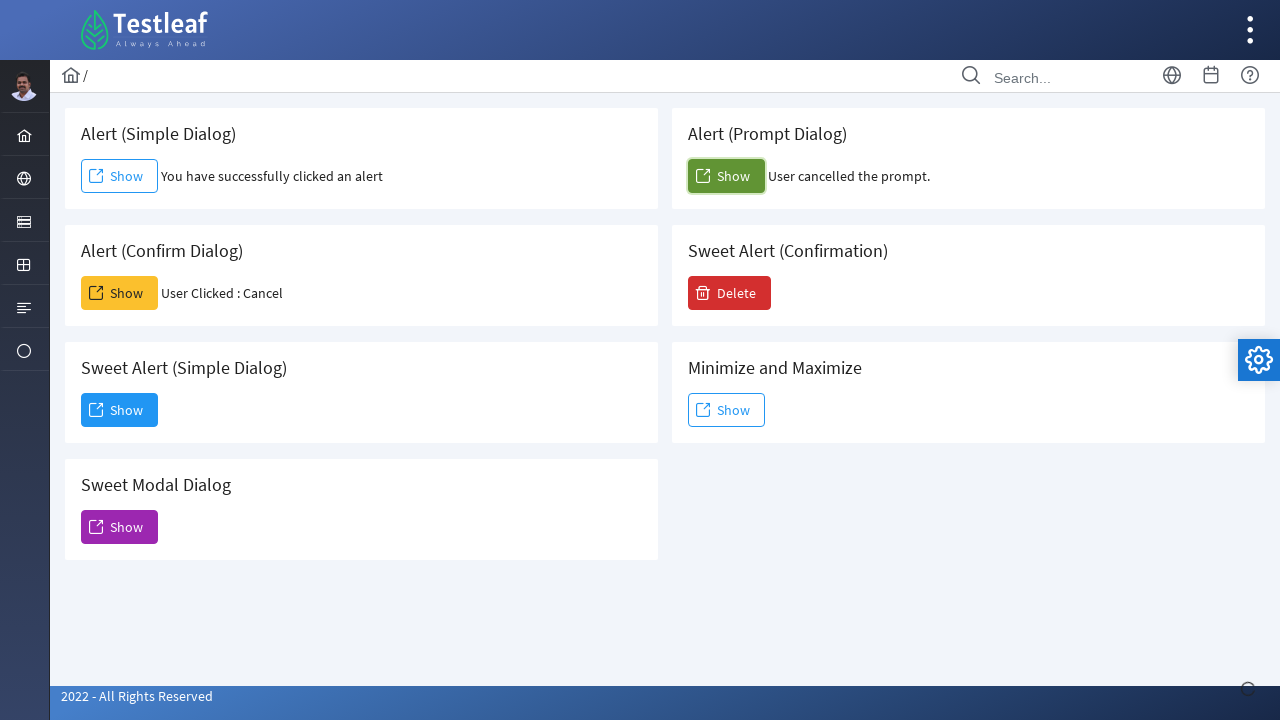

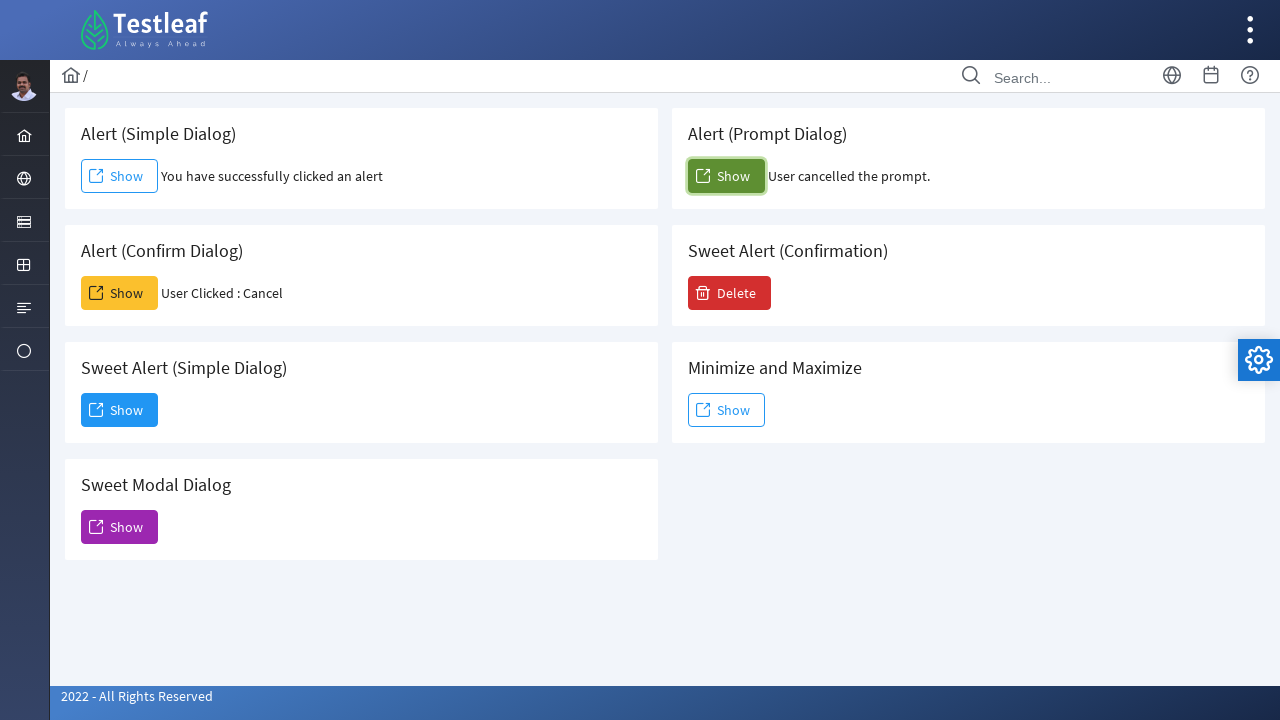